Tests the Enable/Disable functionality of a text input field

Starting URL: https://the-internet.herokuapp.com/dynamic_controls

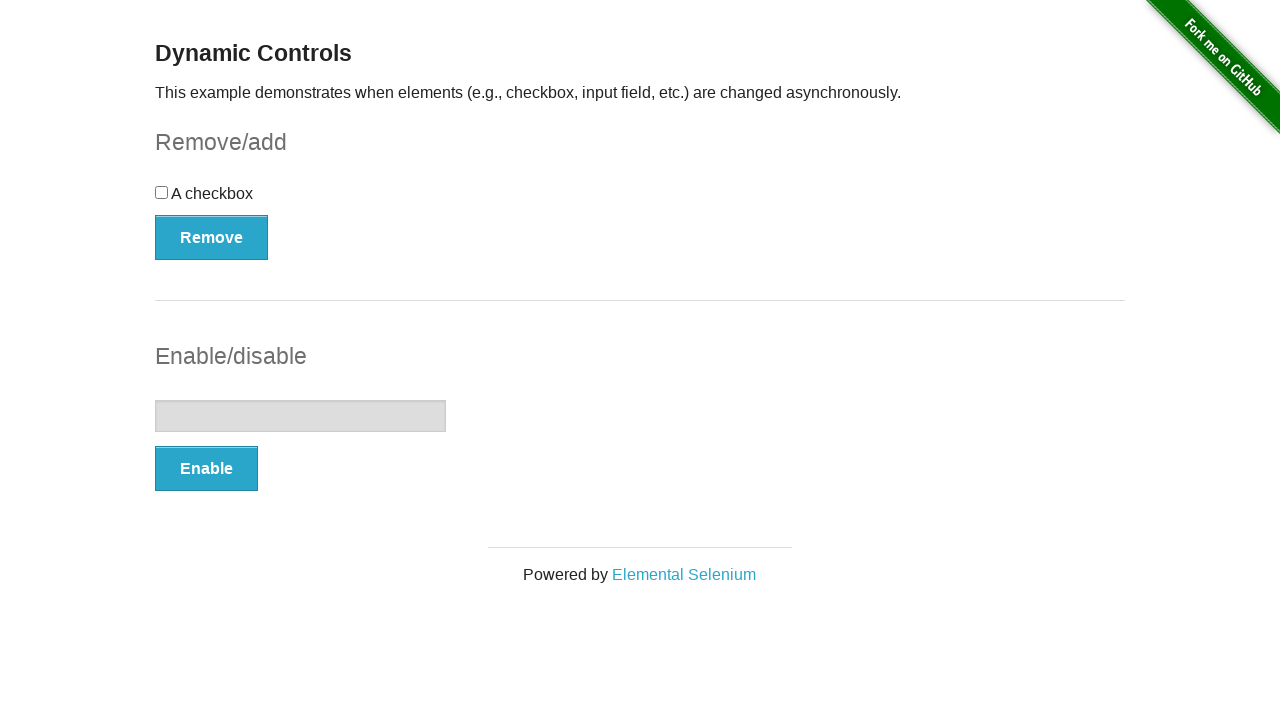

Retrieved Enable/disable section title
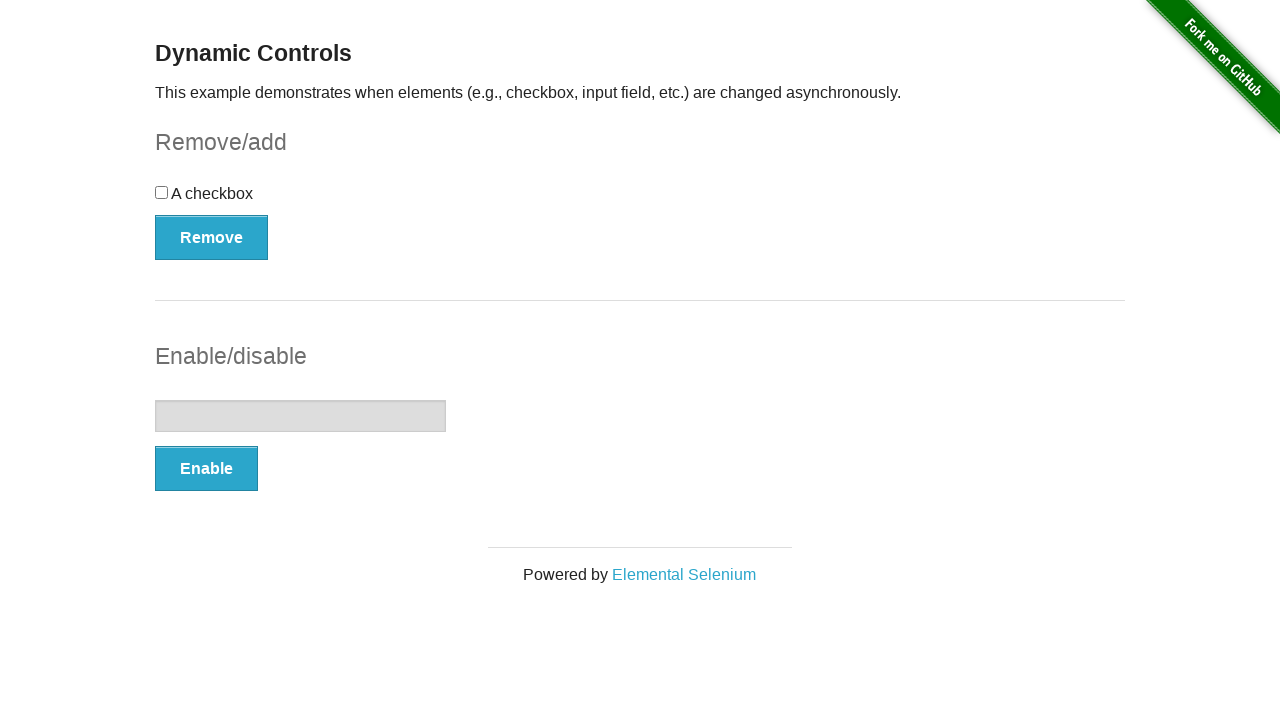

Verified title is 'Enable/disable'
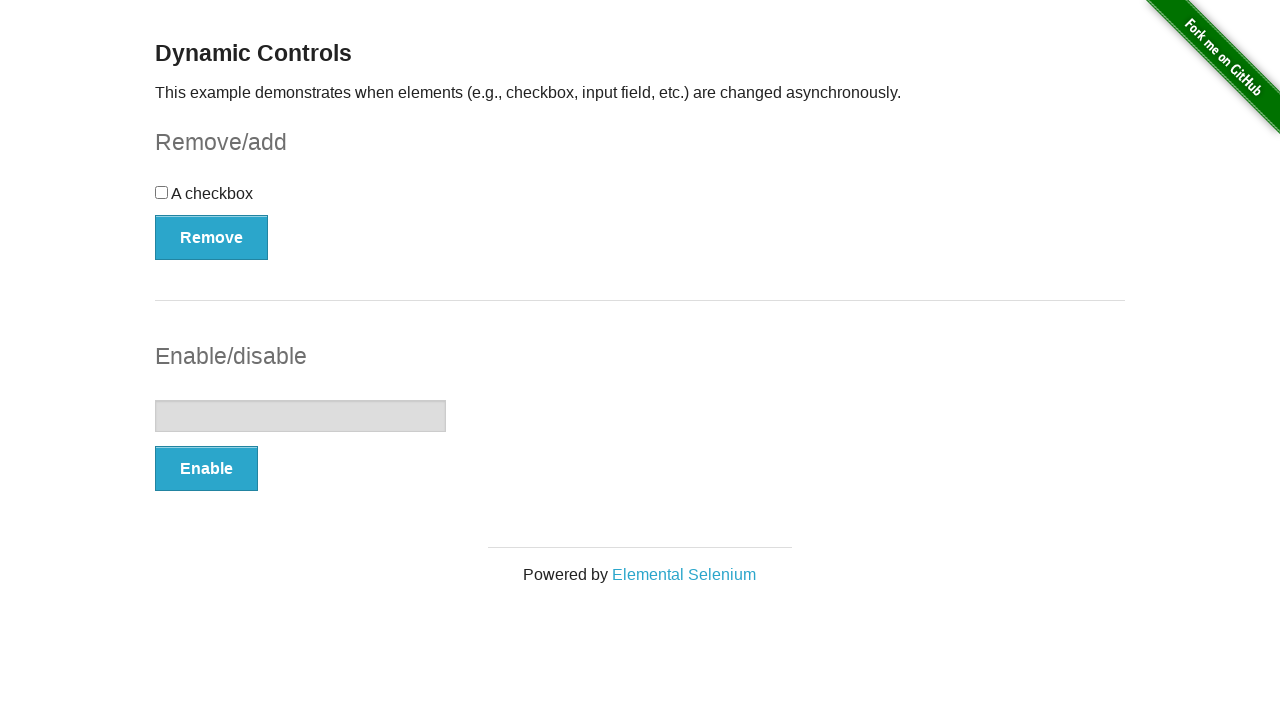

Verified text input field is initially disabled
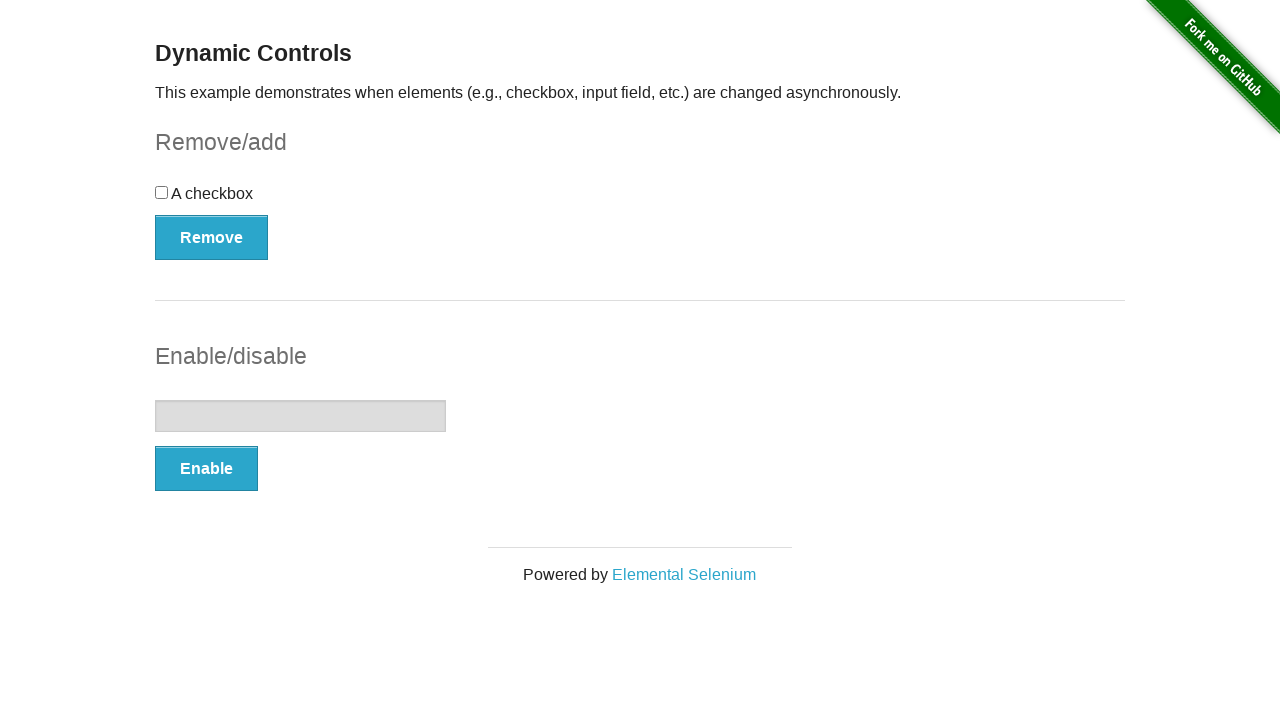

Clicked enable button at (206, 469) on form[id='input-example'] > button
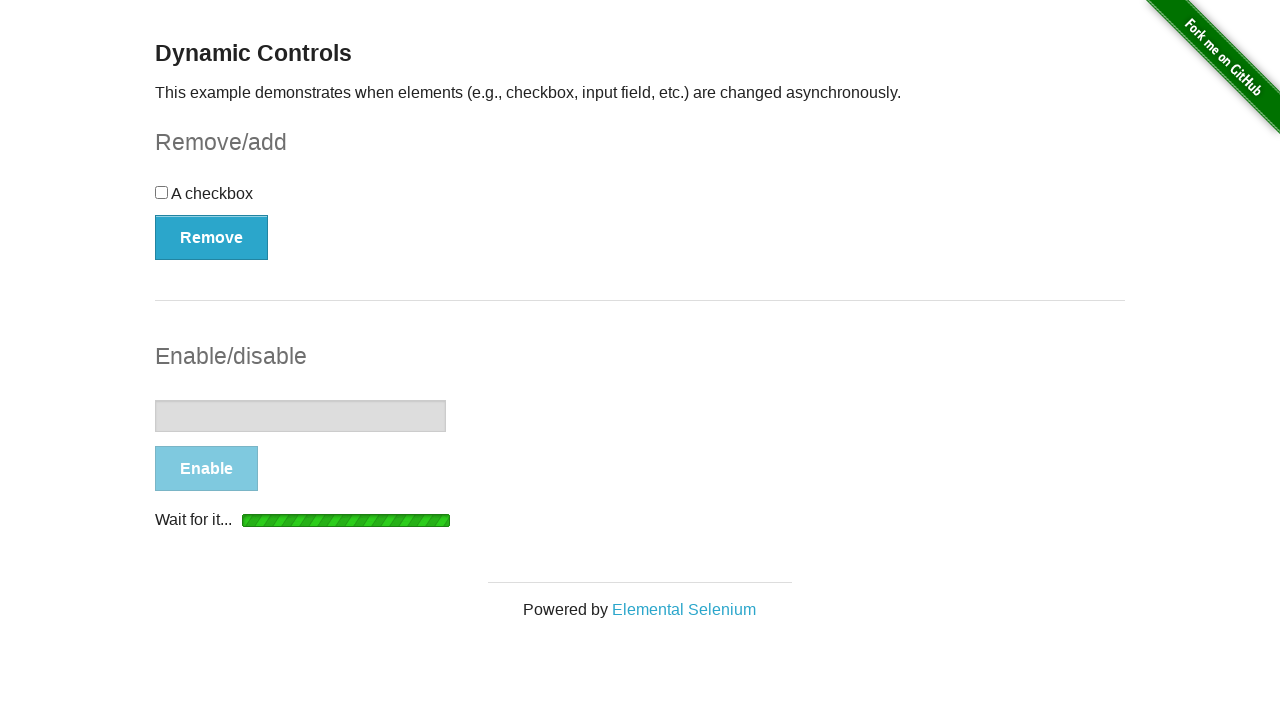

Waited 5 seconds for input to be enabled
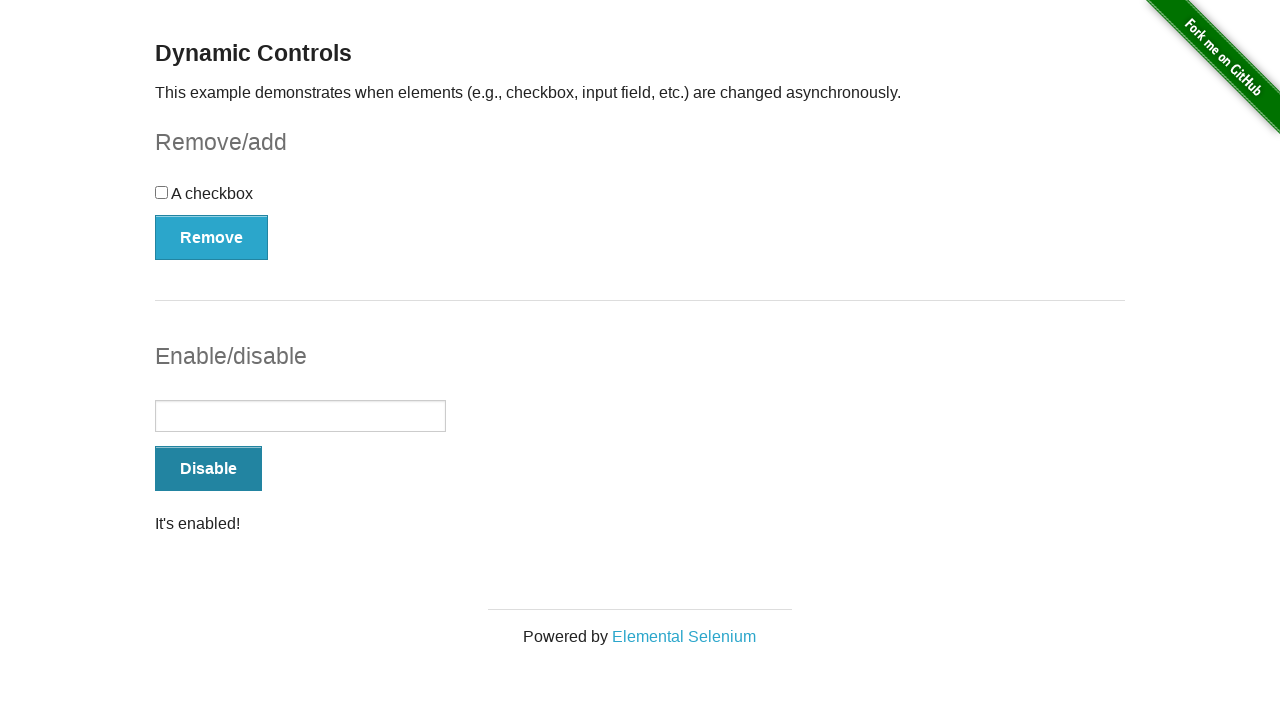

Clicked on the text input field at (300, 416) on form[id='input-example'] > input
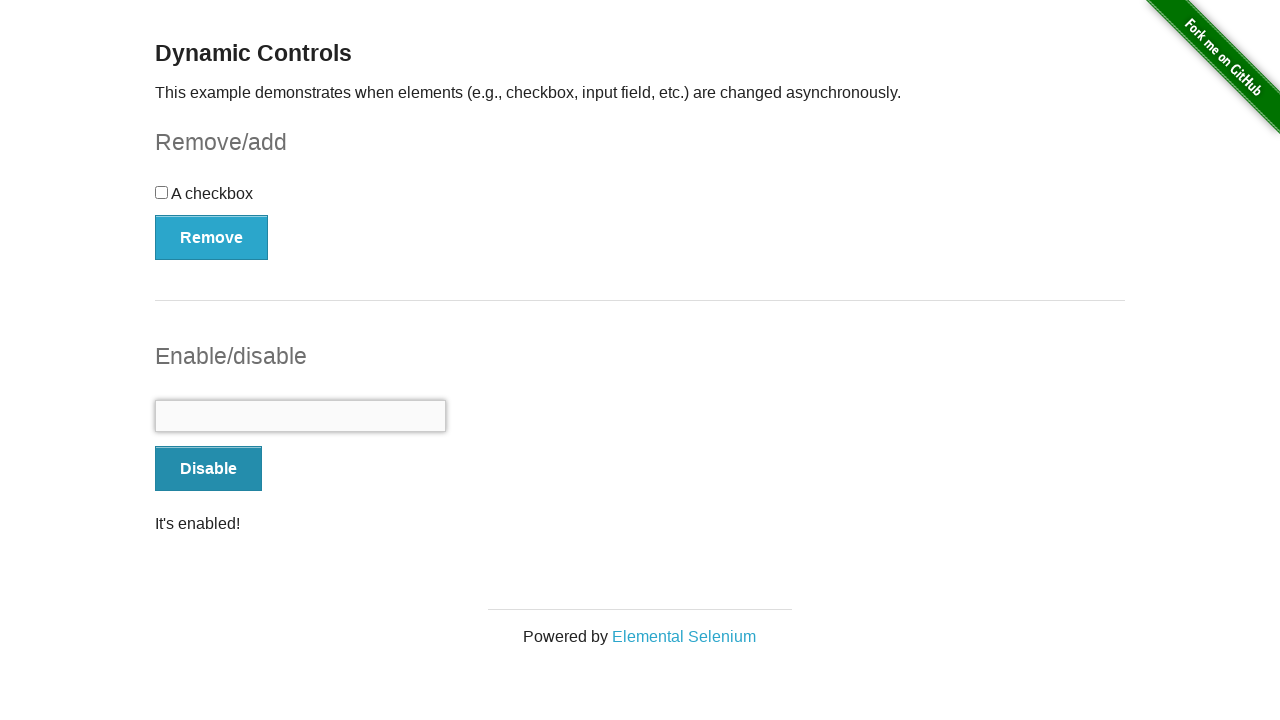

Filled input field with text 'val' on form[id='input-example'] > input
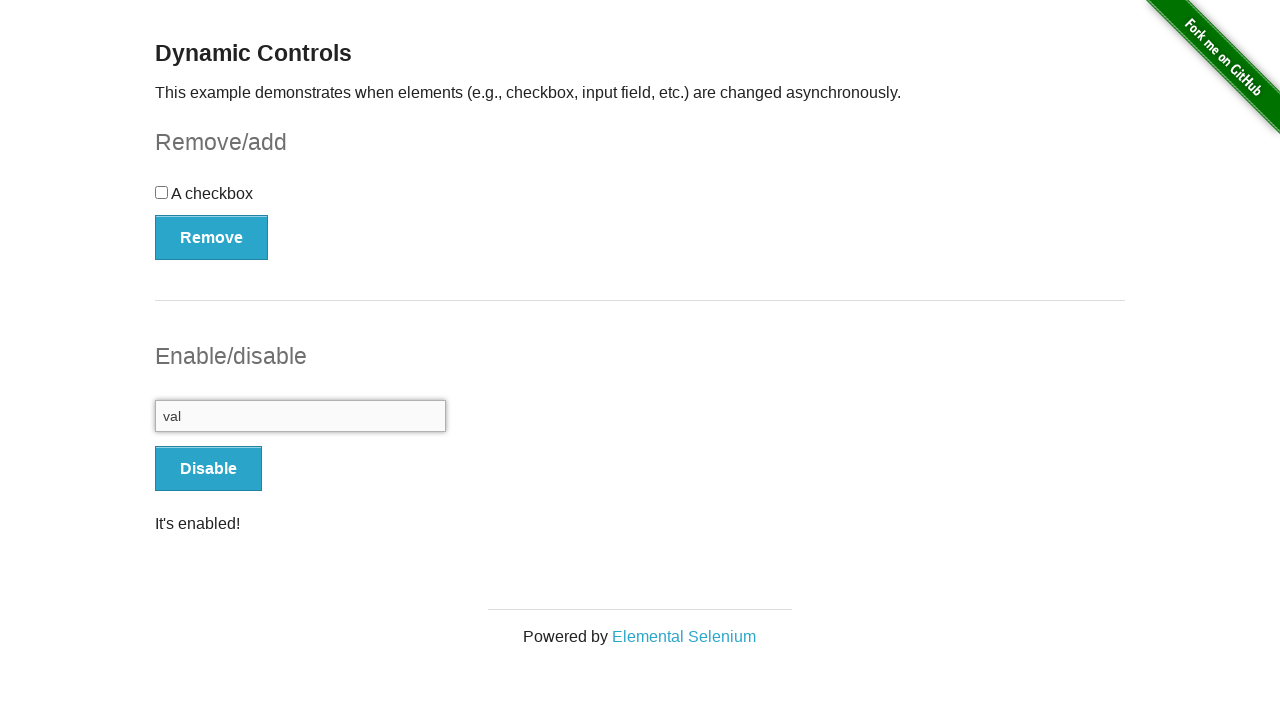

Retrieved enabled status message
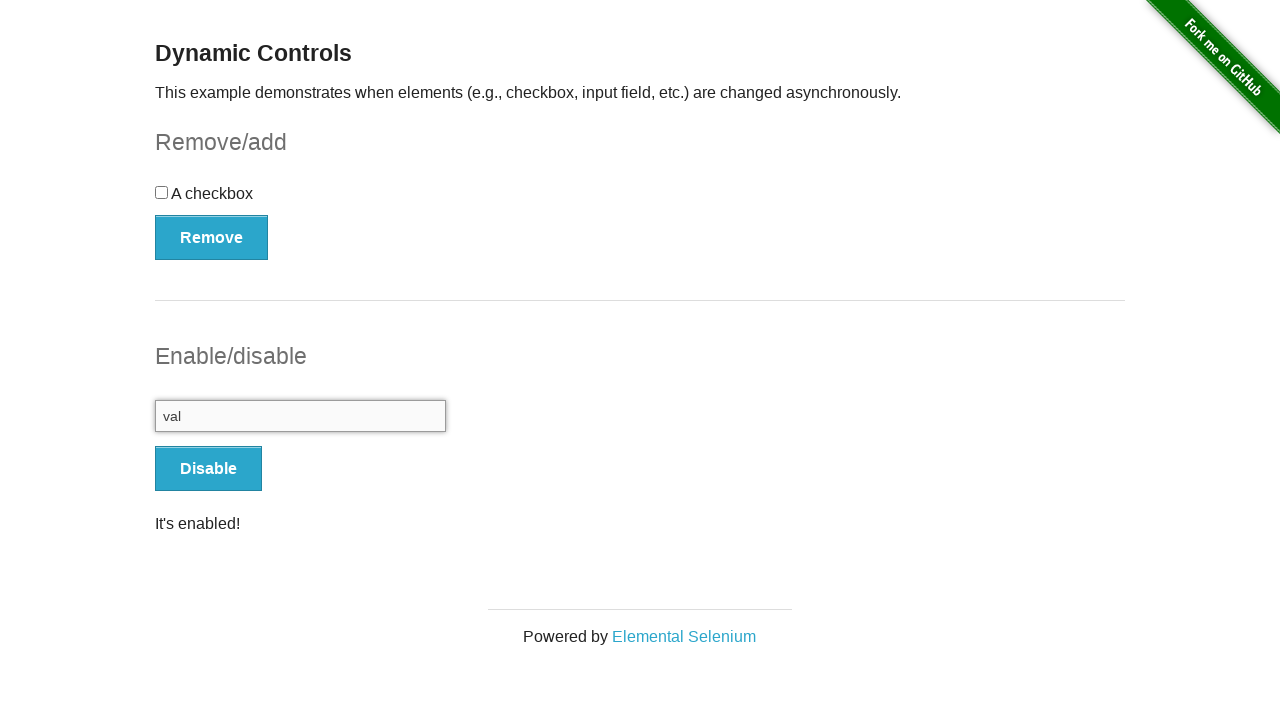

Verified message displays 'It's enabled!'
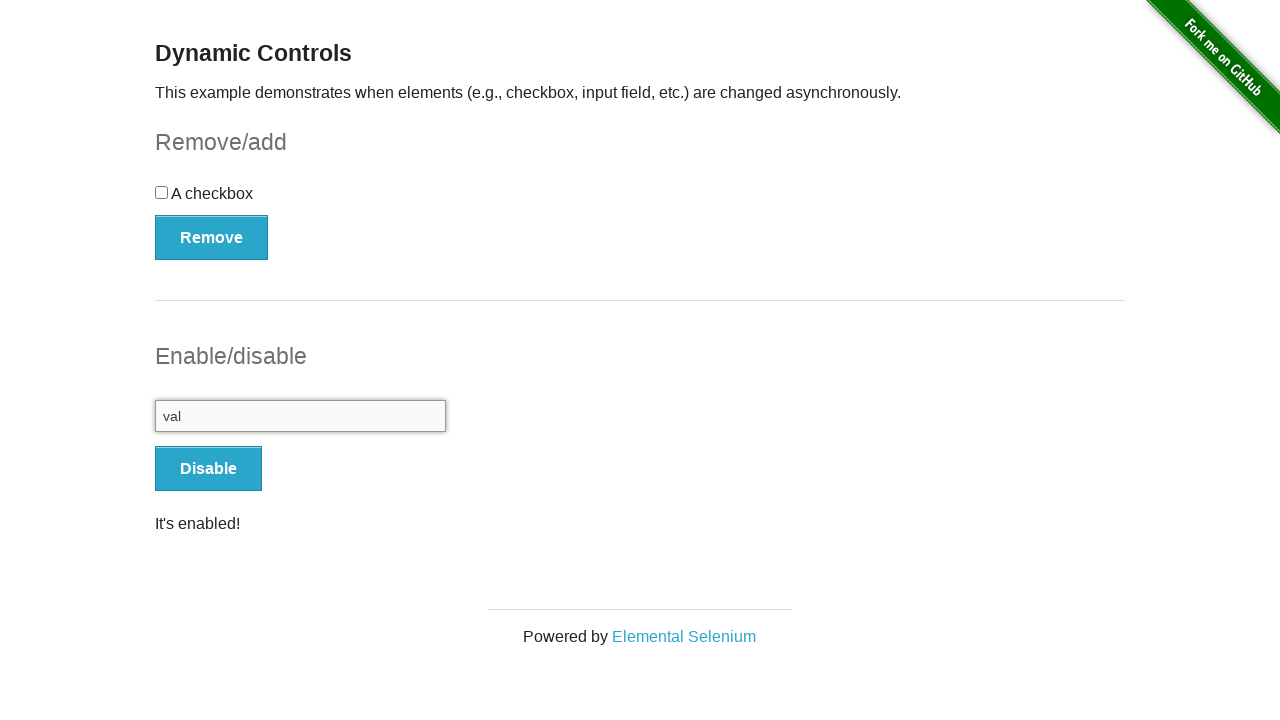

Clicked disable button at (208, 469) on form[id='input-example'] > button
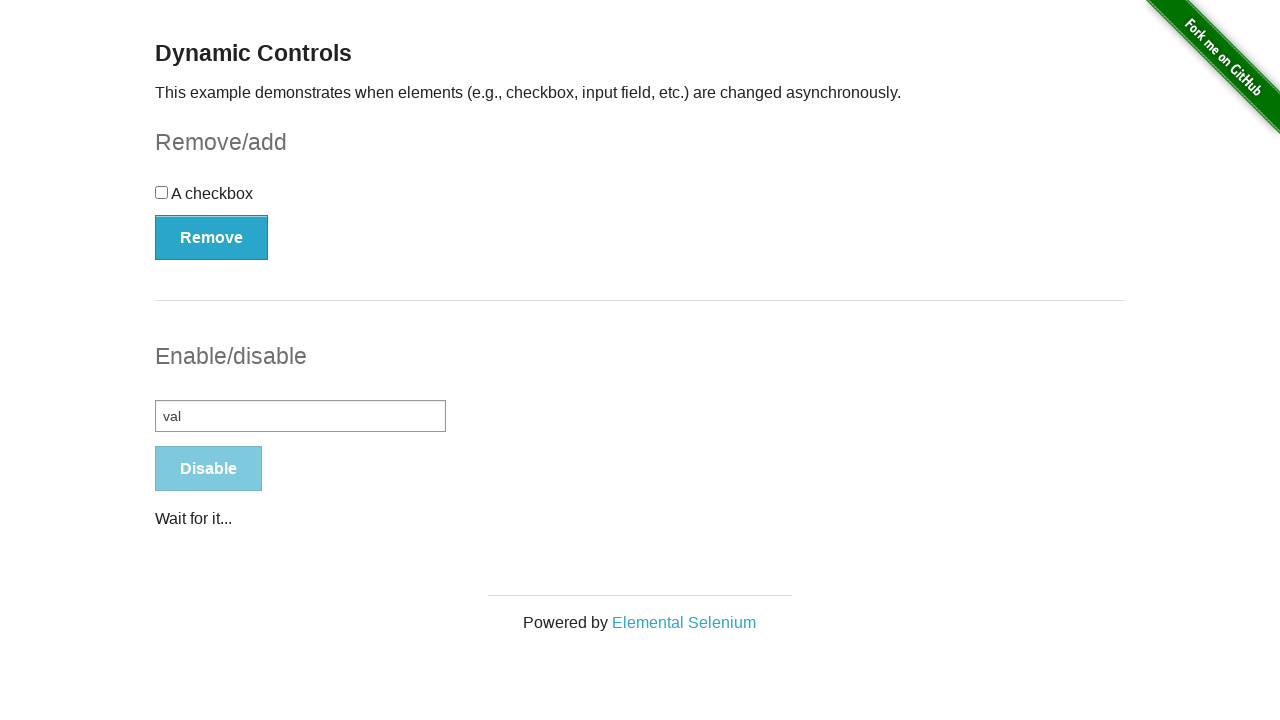

Waited 5 seconds for input to be disabled
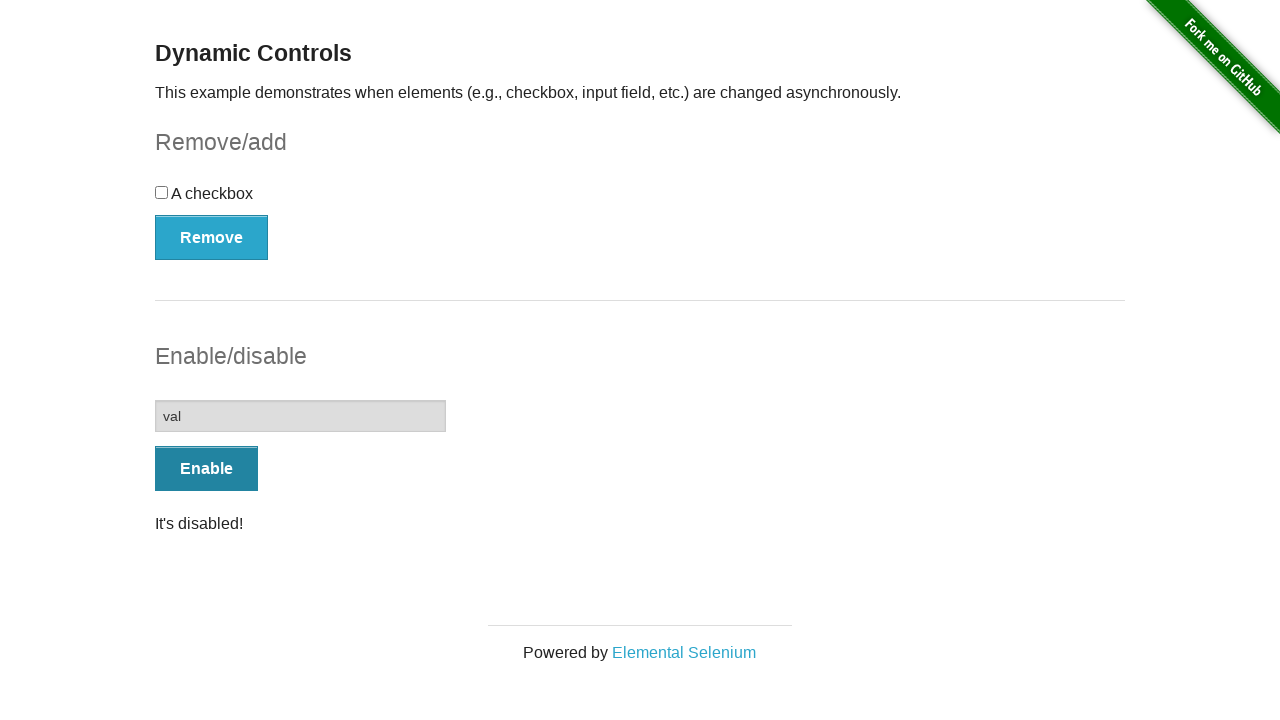

Retrieved disabled status message
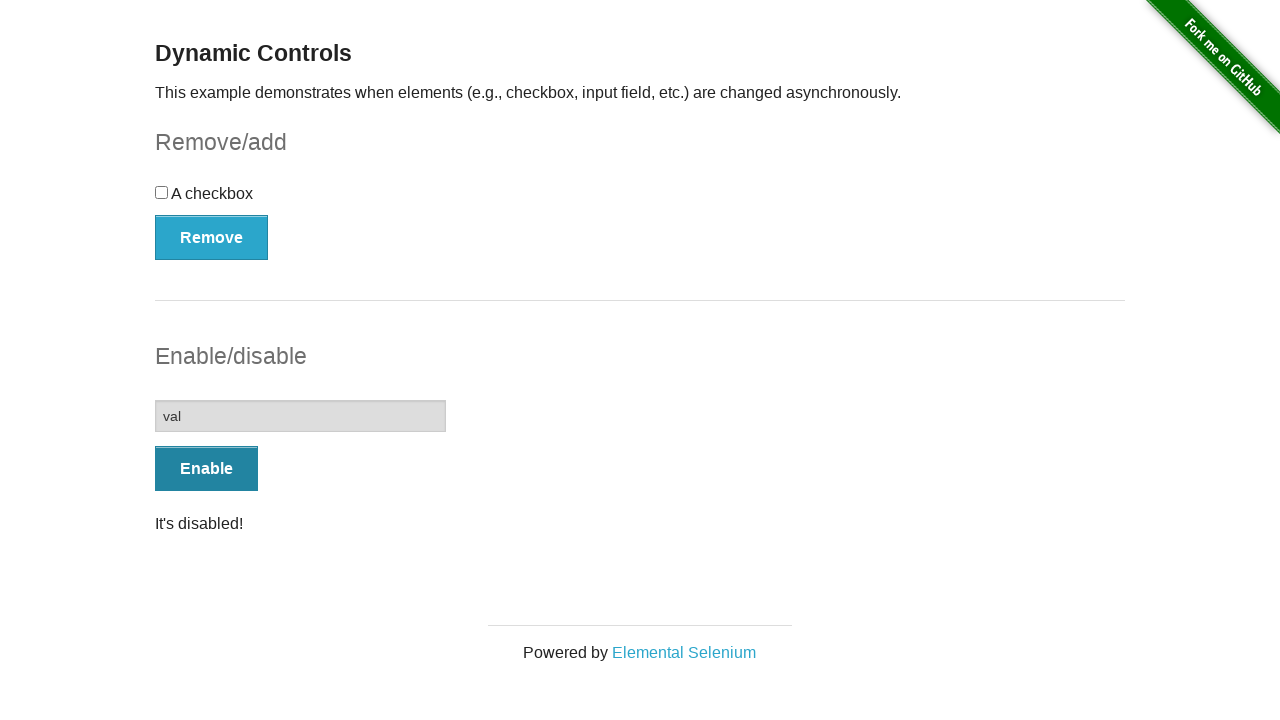

Verified message displays 'It's disabled!'
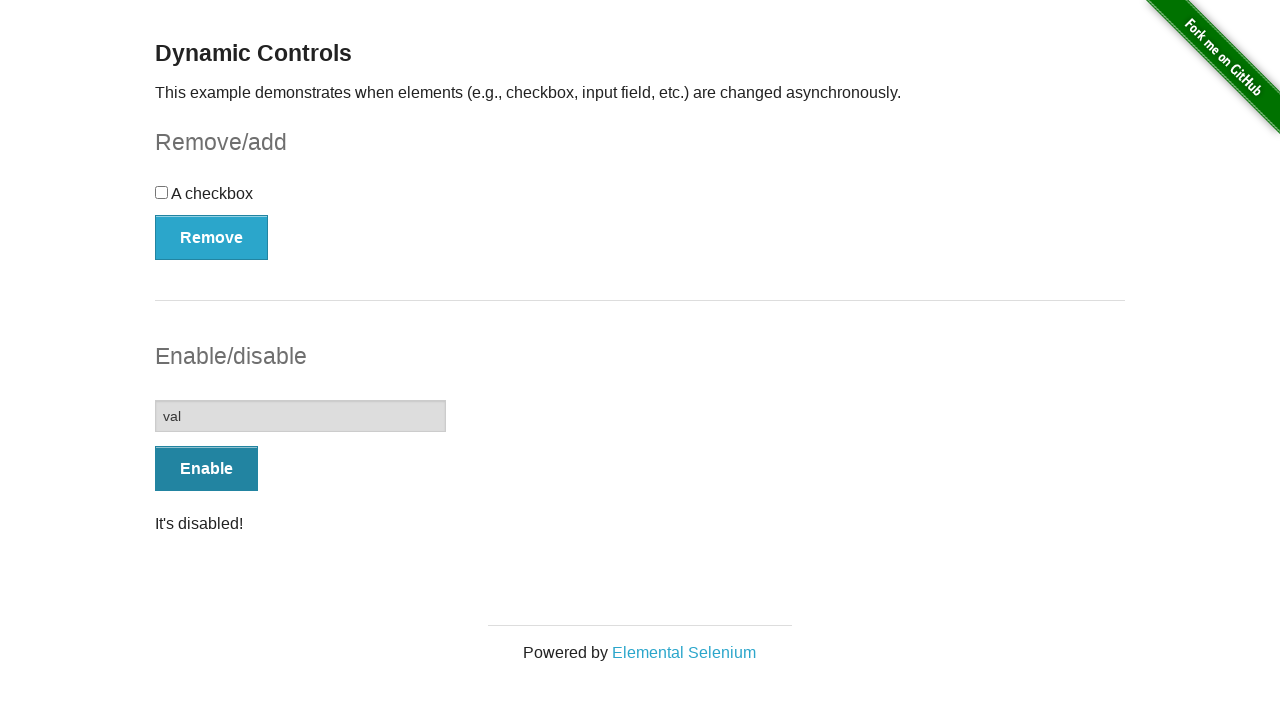

Waited final 5 seconds
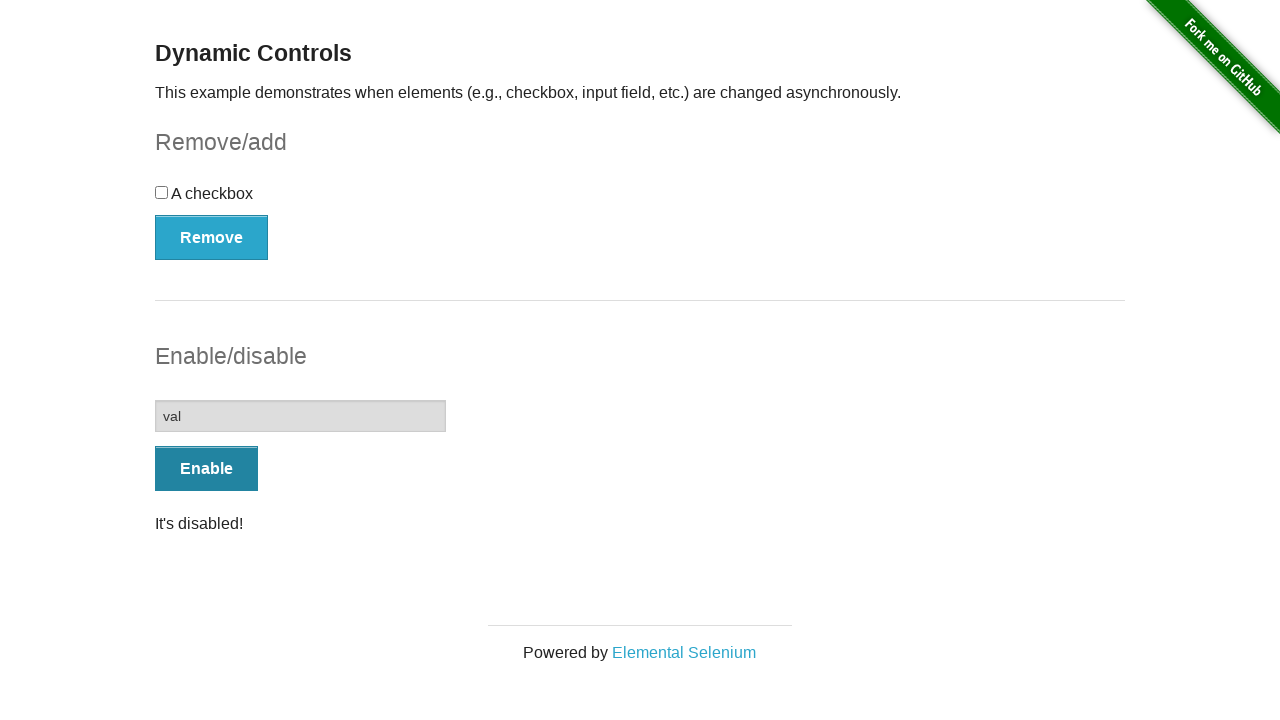

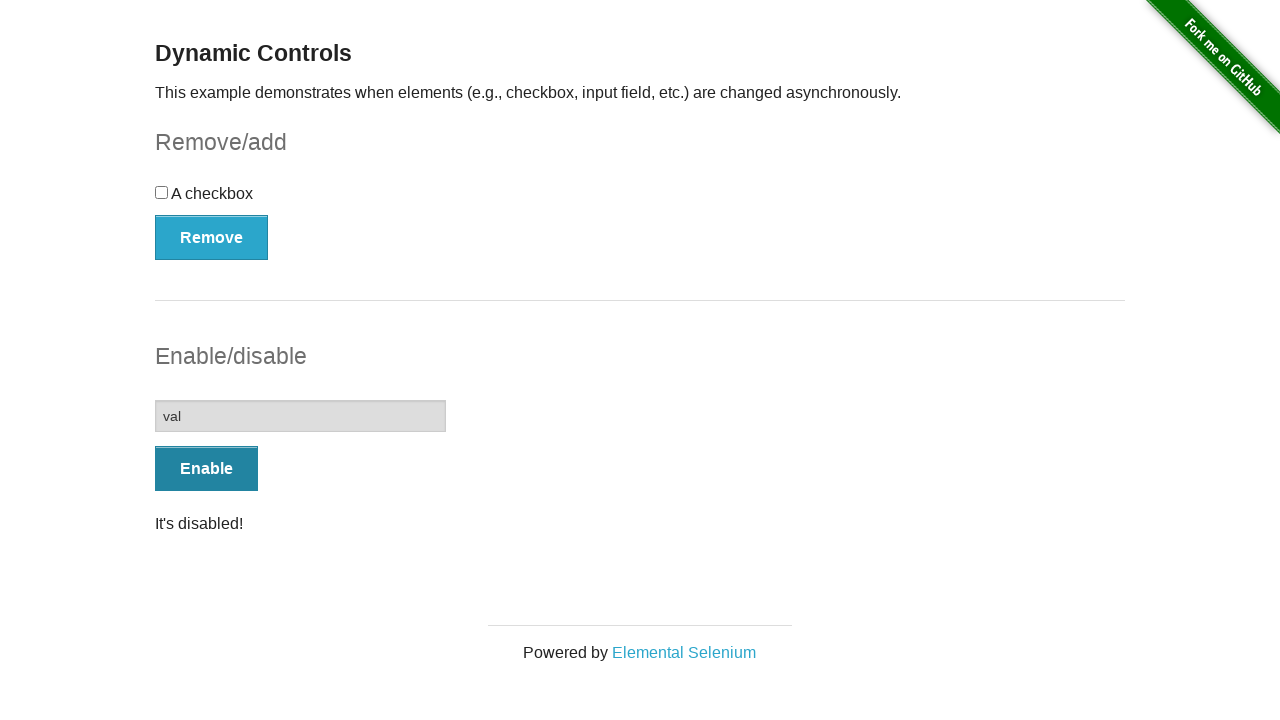